Navigates to a blog website and verifies that an image element is present on the page

Starting URL: https://ohenziblog.com

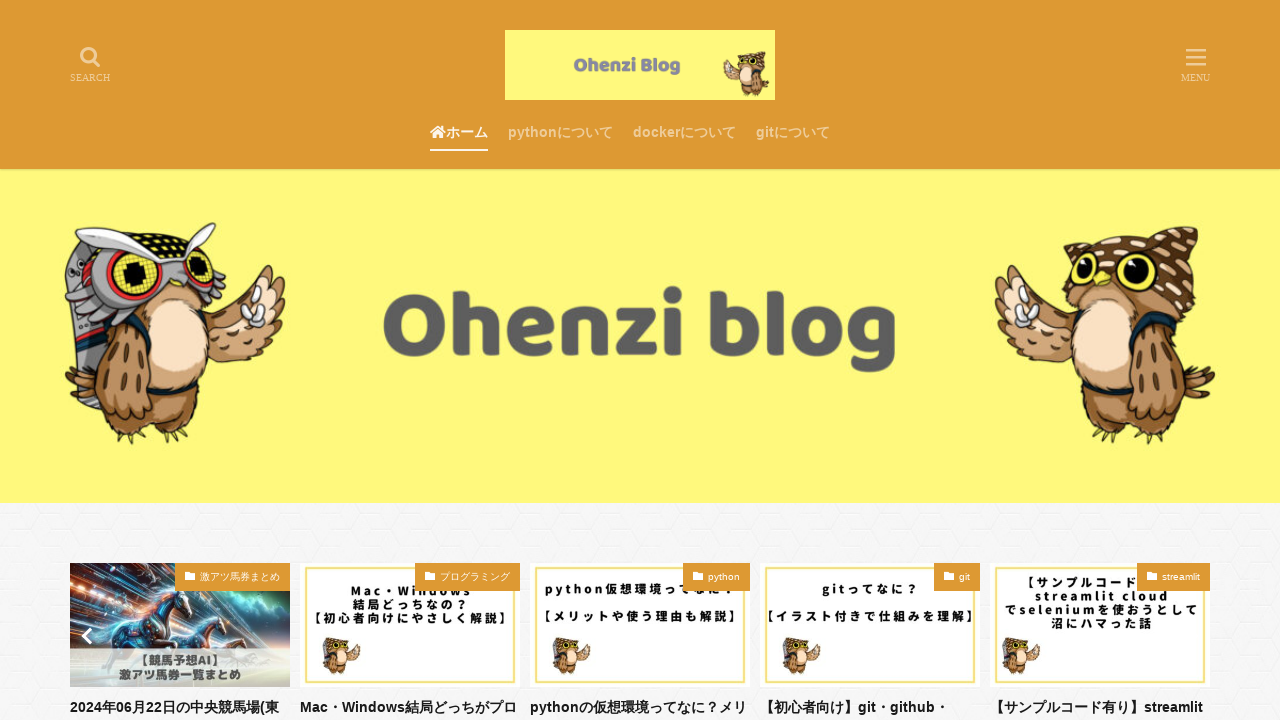

Navigated to https://ohenziblog.com
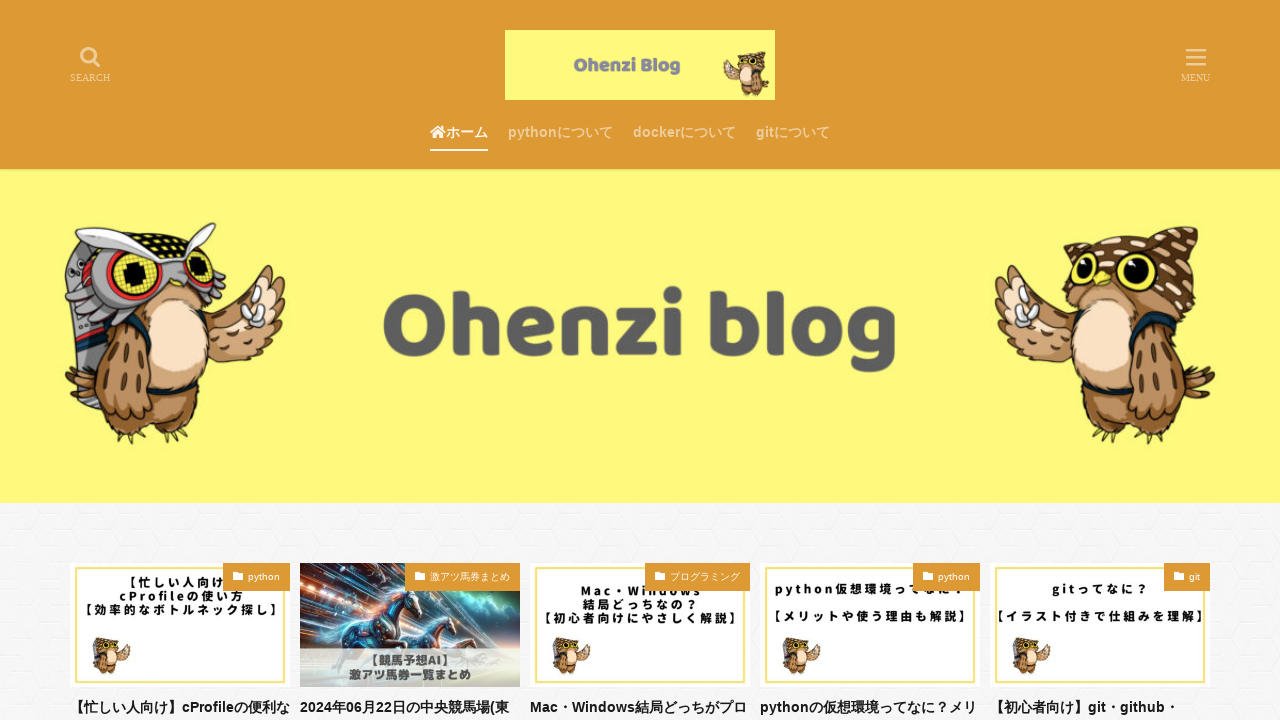

Image element found on the page
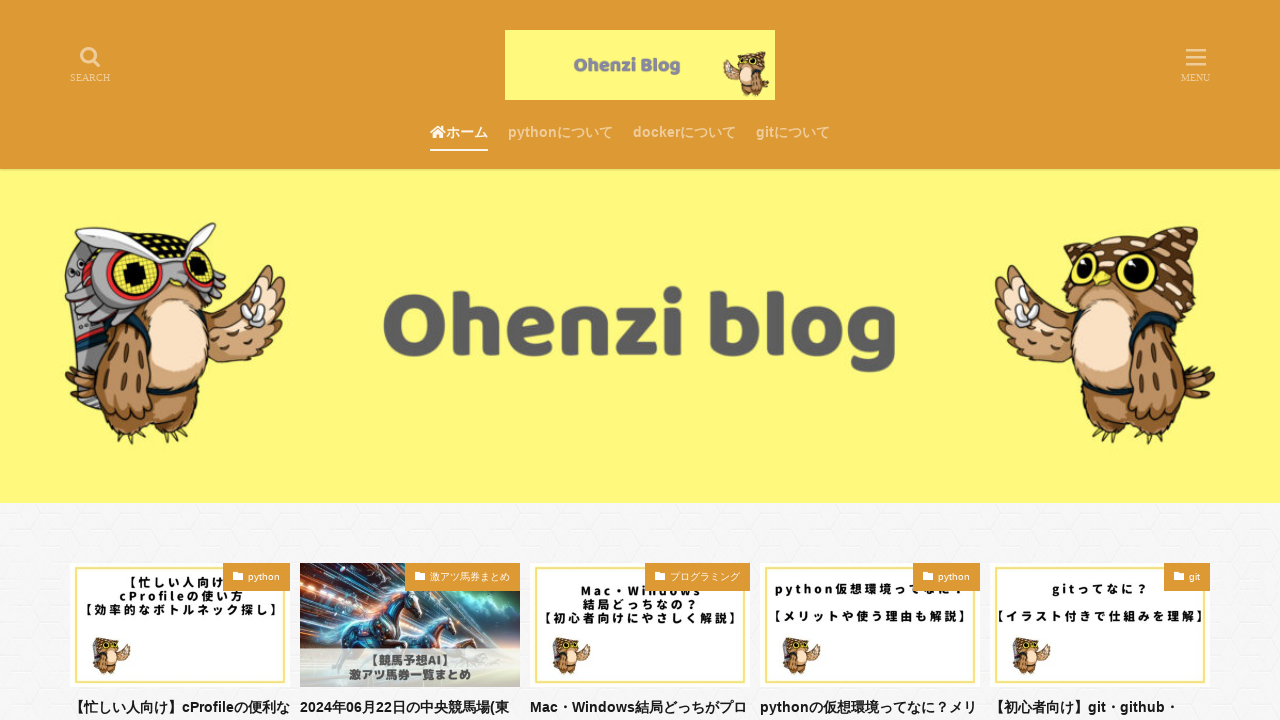

Located first image element on the page
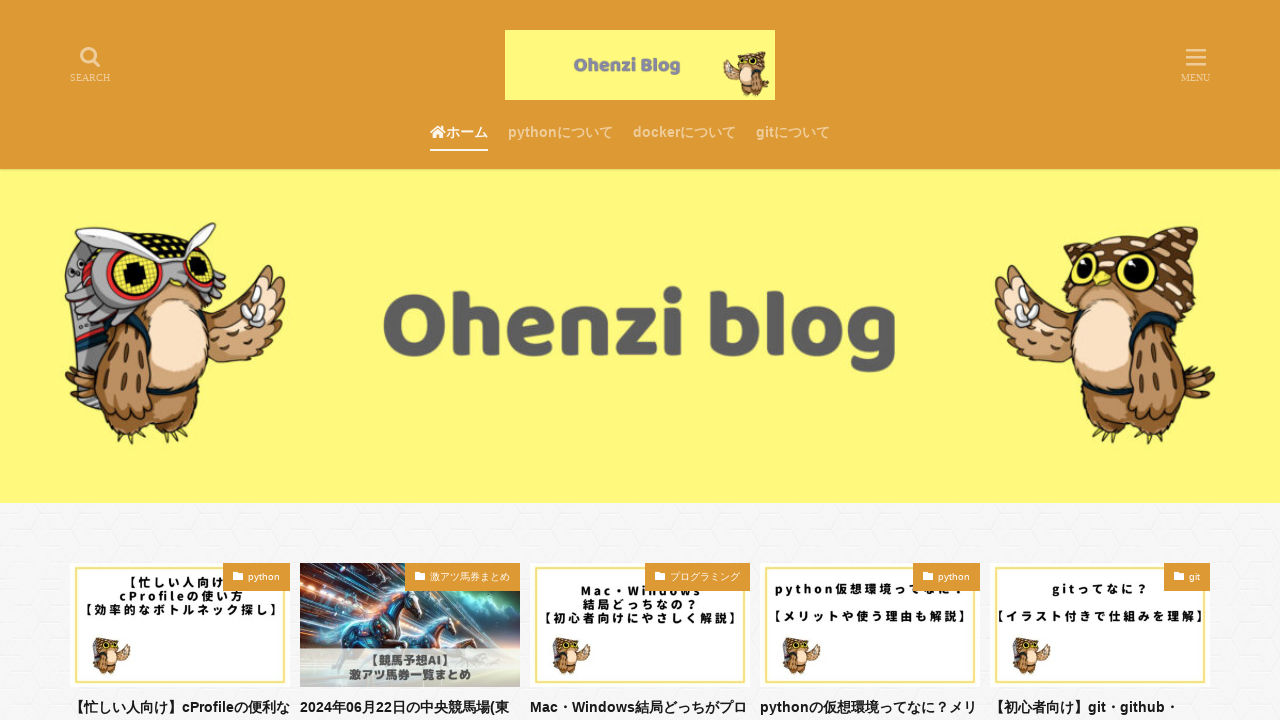

Image element is visible
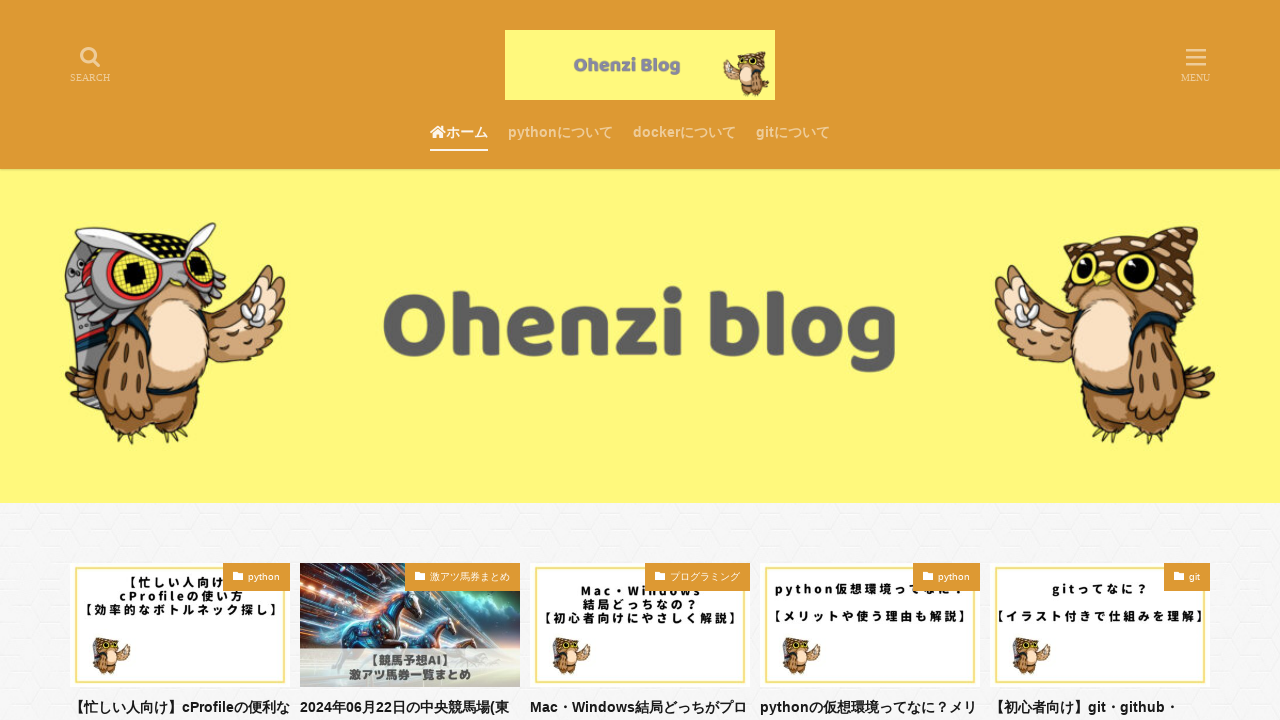

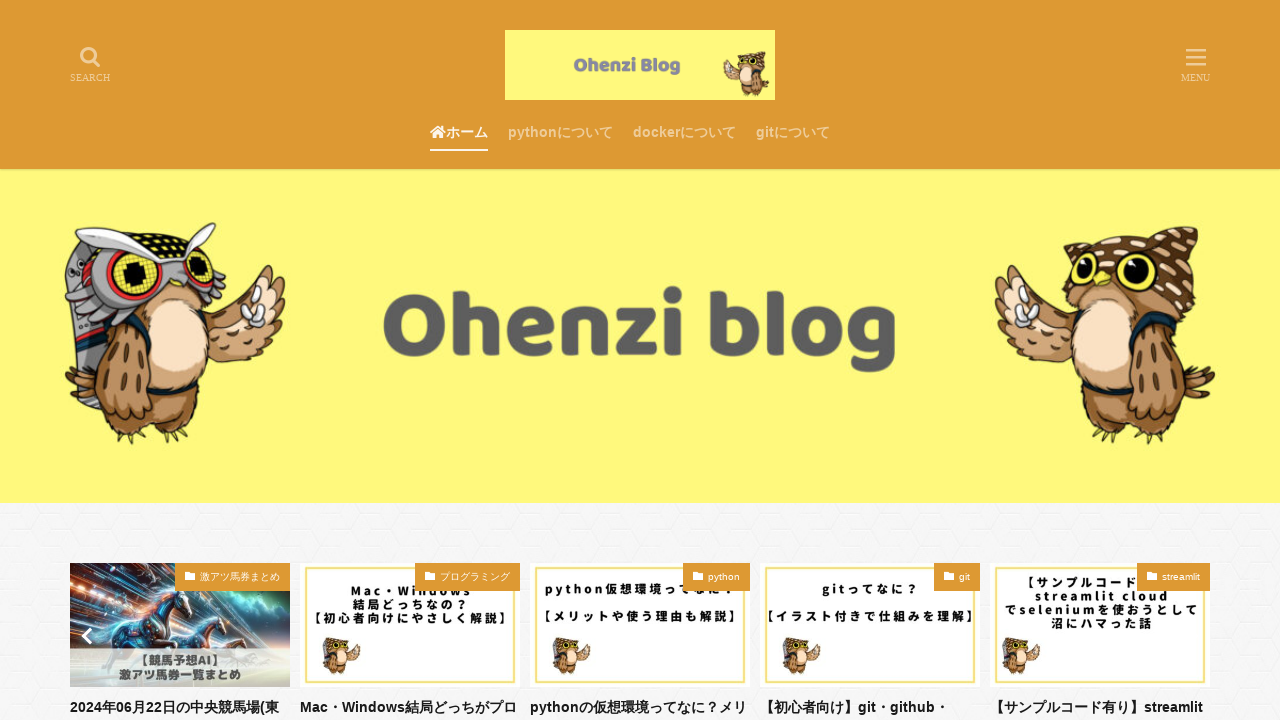